Tests American Airlines flight search by filling origin and destination airports, selecting departure and return dates from calendar widgets

Starting URL: http://www.aa.com

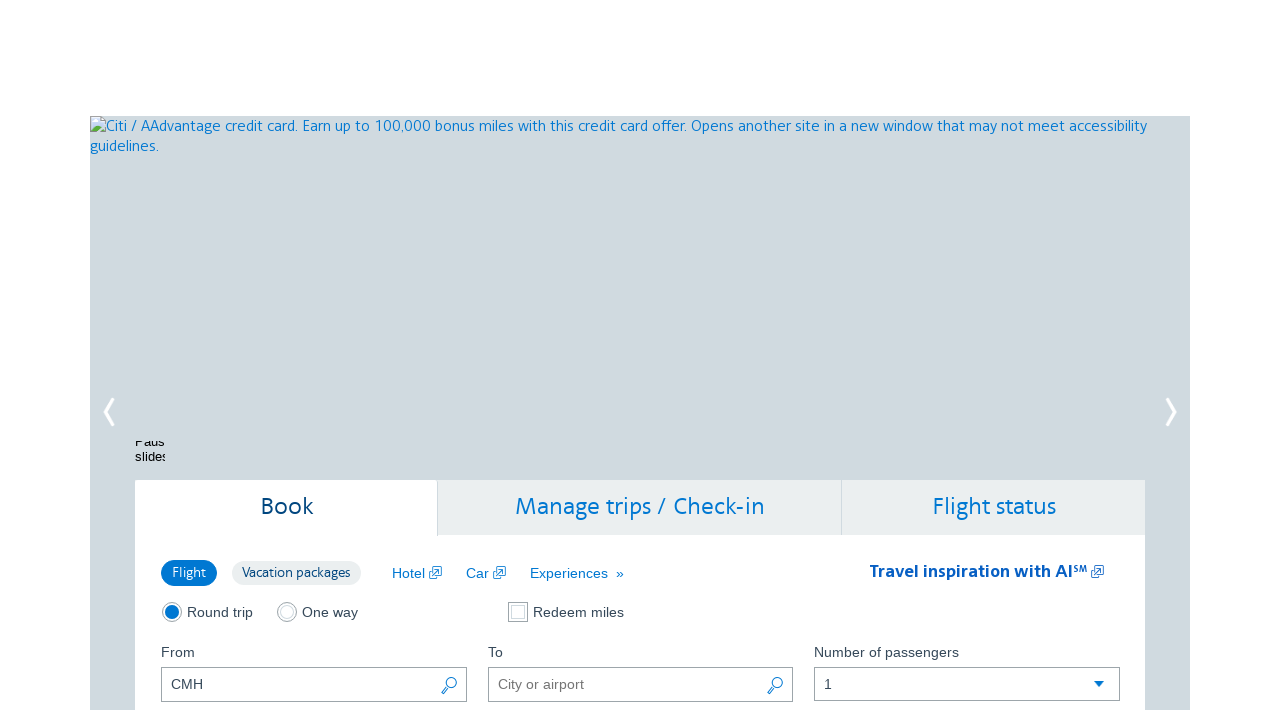

Filled origin airport field with 'DFW' on #reservationFlightSearchForm\.originAirport
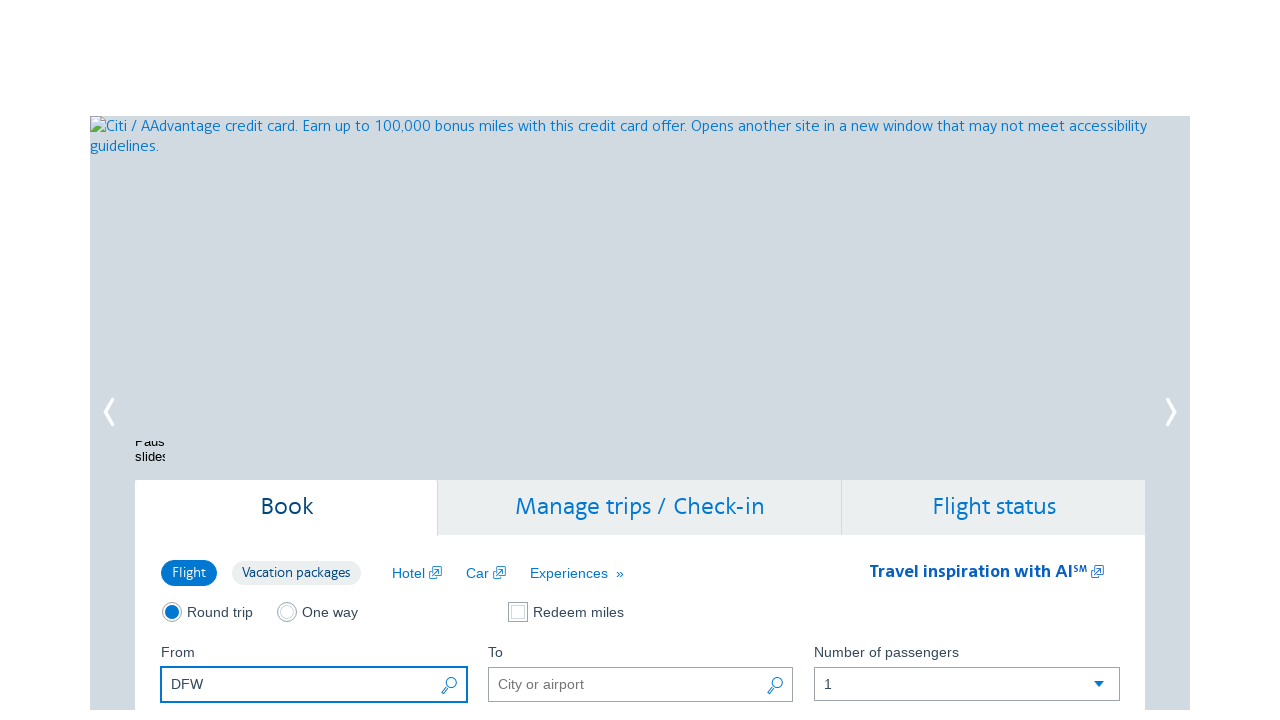

Filled destination airport field with 'HOU' on #reservationFlightSearchForm\.destinationAirport
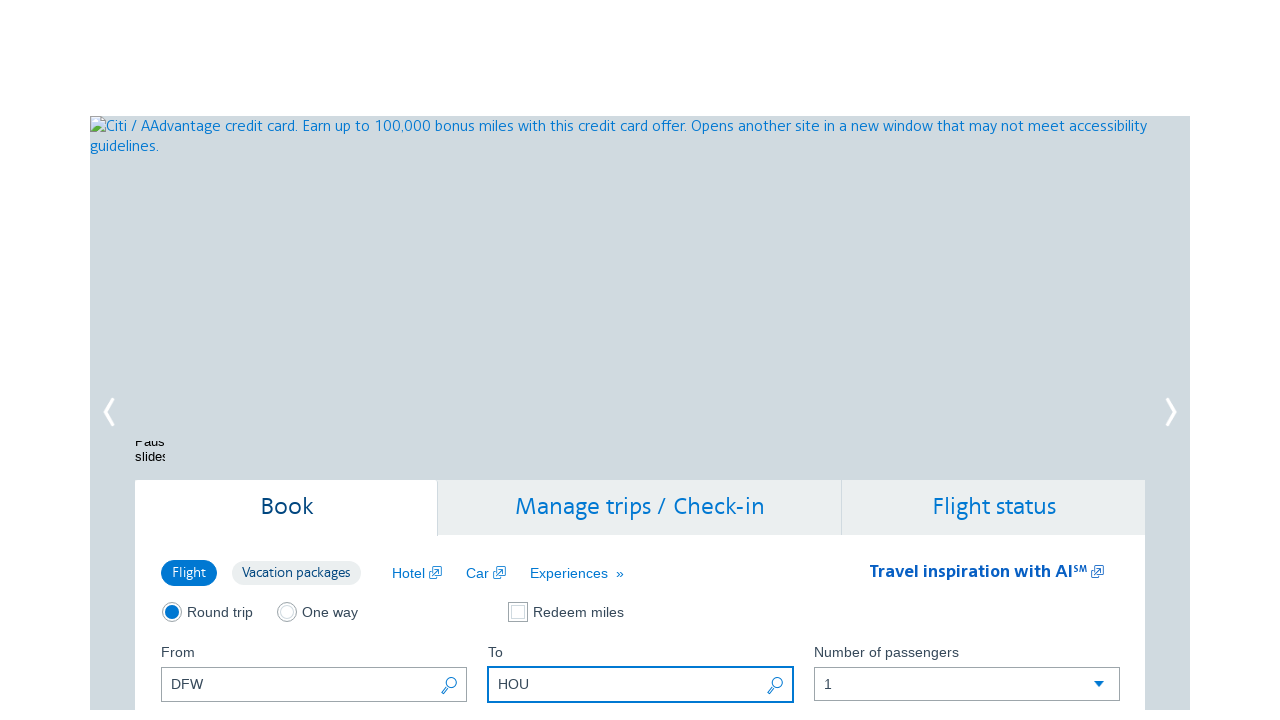

Cleared departure date field to trigger calendar widget on #aa-leavingOn
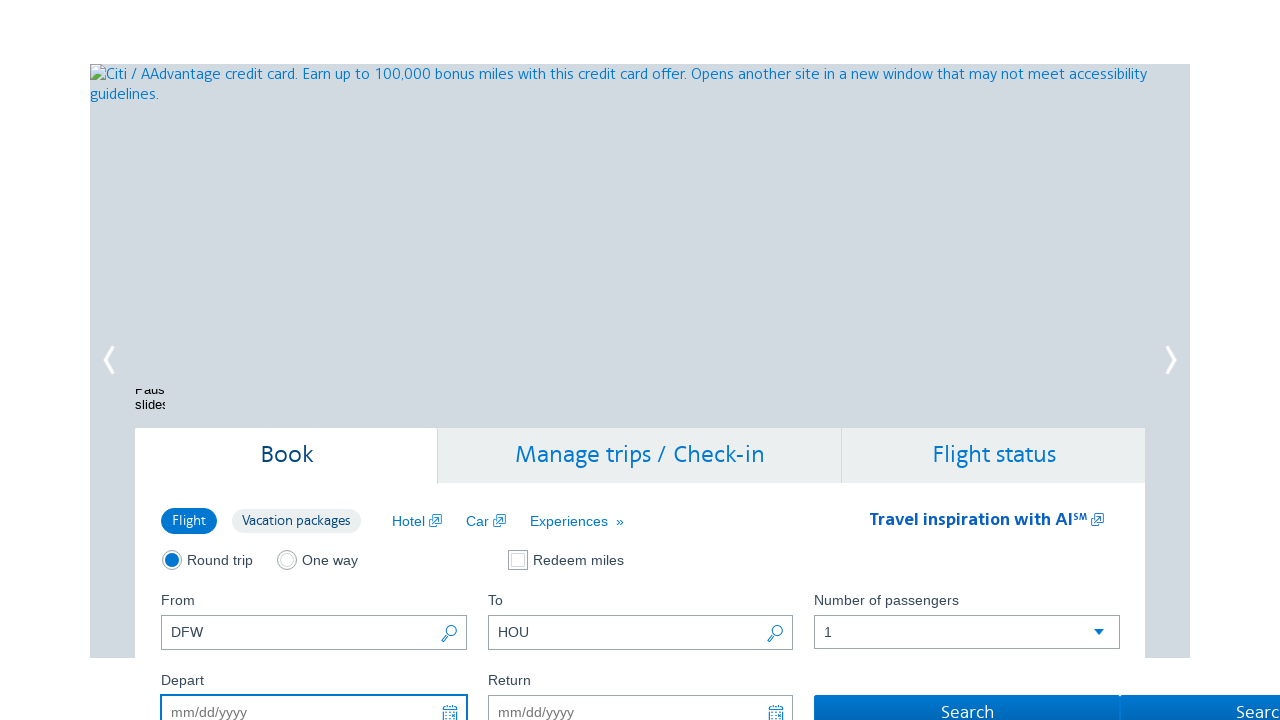

Cleared return date field to trigger calendar widget on #aa-returningFrom
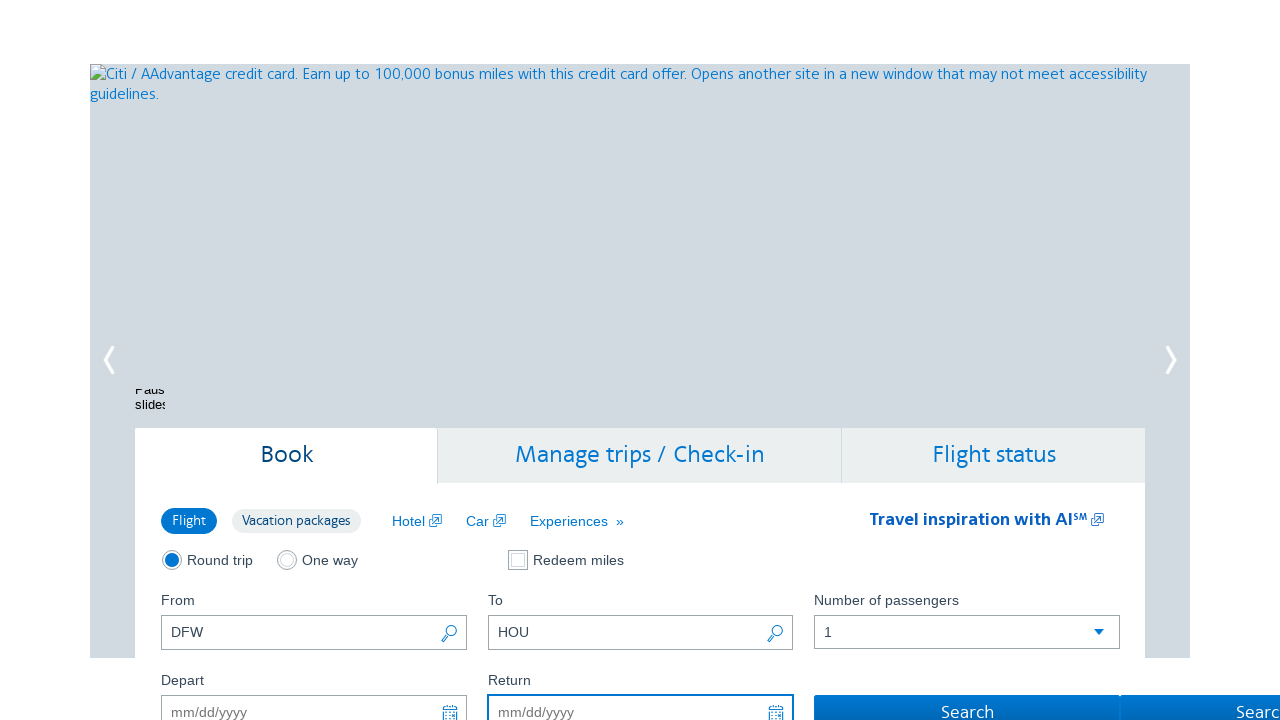

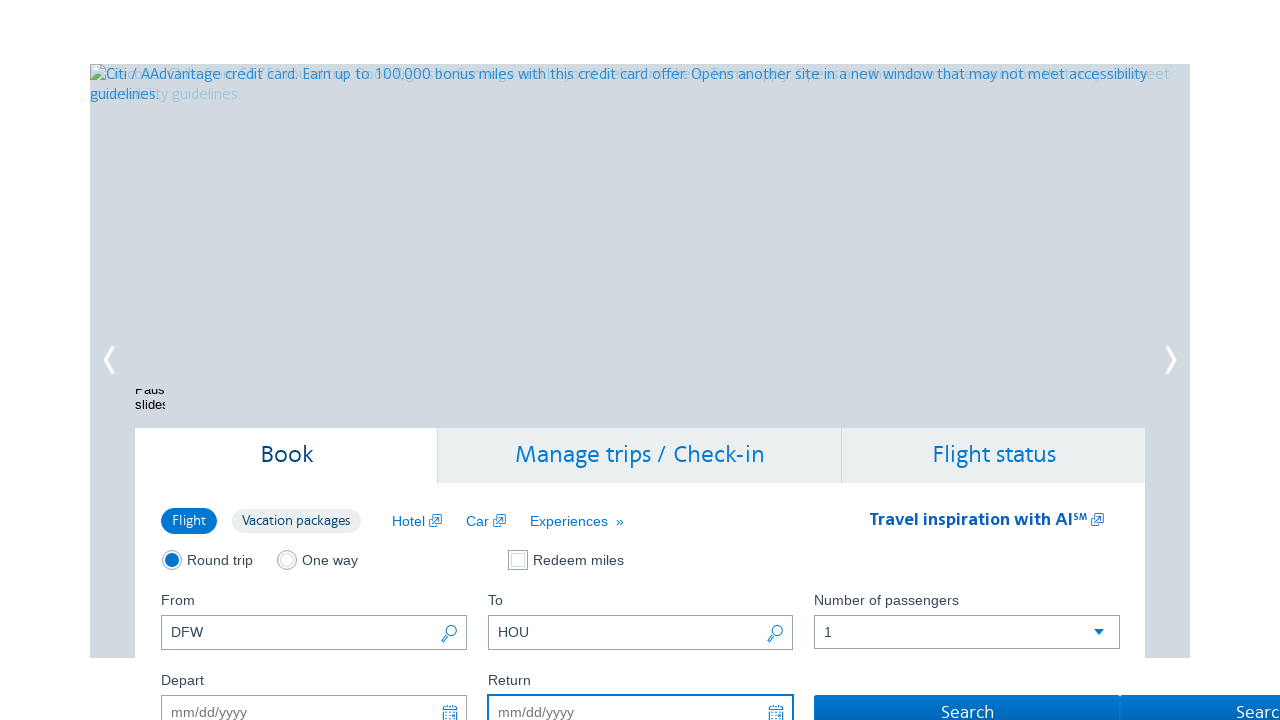